Tests handling of closed windows by clicking a link to open a new window, closing that window, and verifying proper handling when the closed window is no longer accessible.

Starting URL: https://the-internet.herokuapp.com/windows

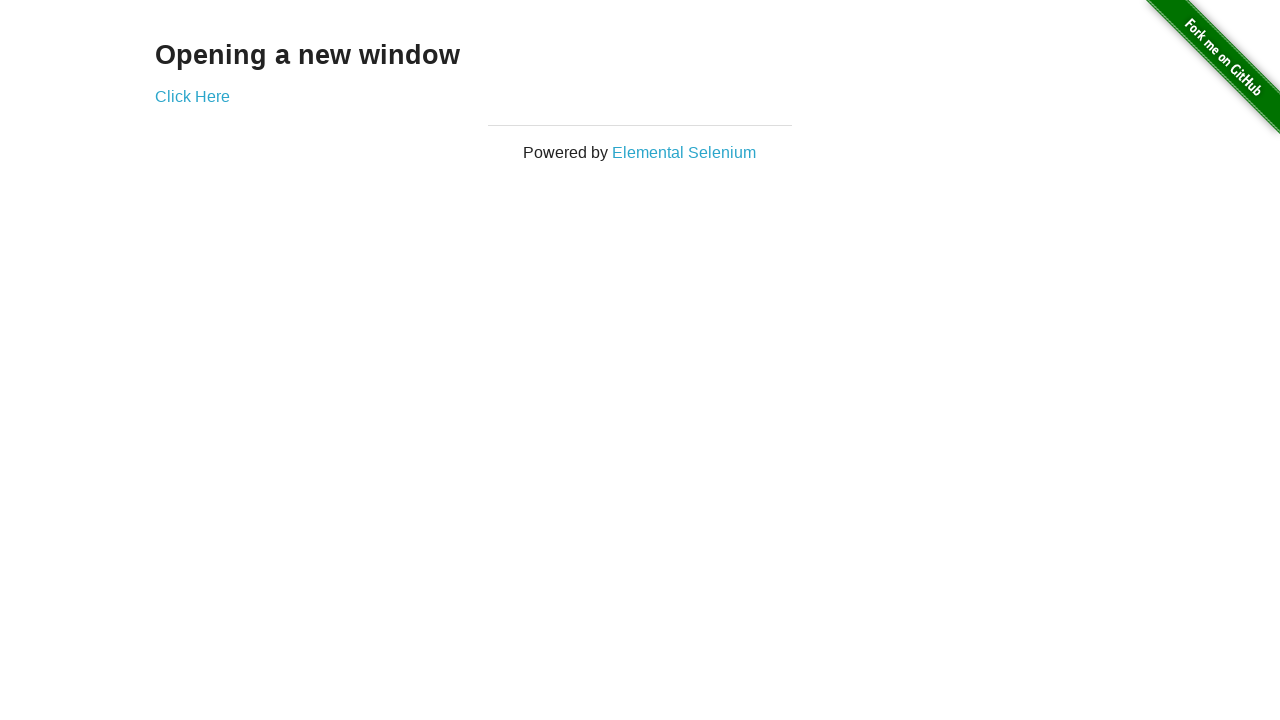

Clicked 'Click Here' link to open a new window at (192, 96) on text=Click Here
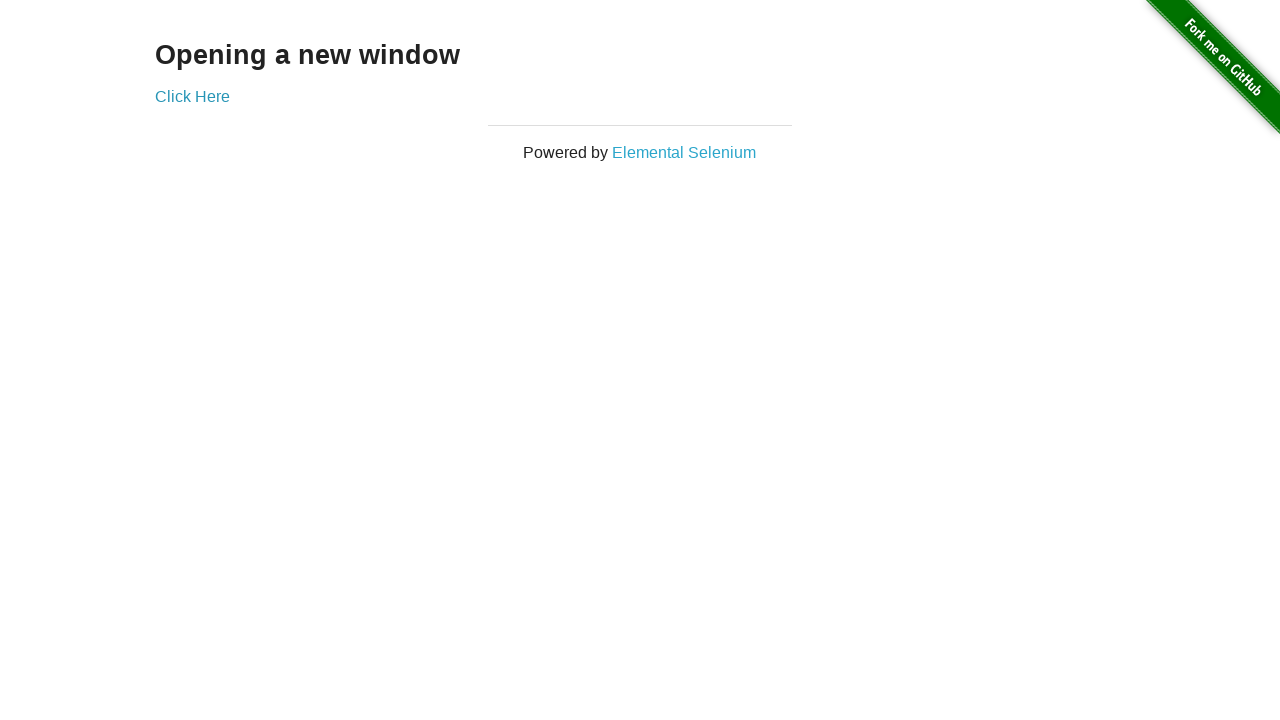

Captured the new page object
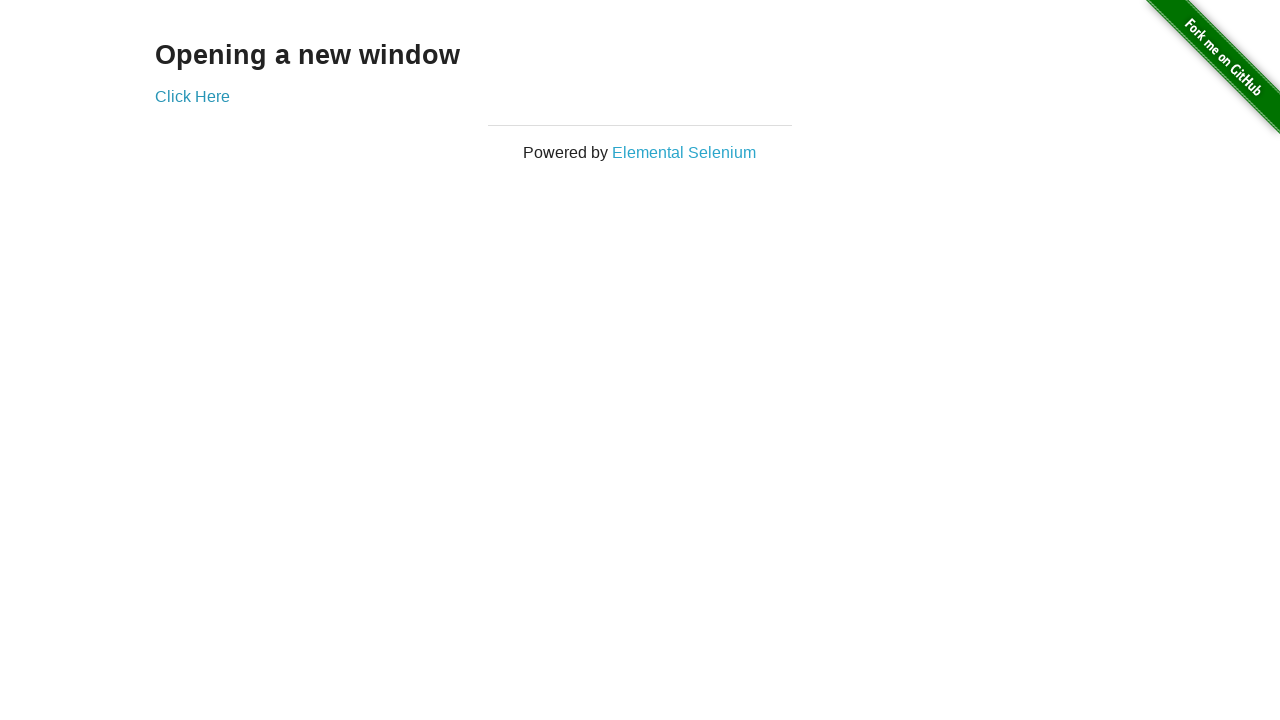

New page finished loading
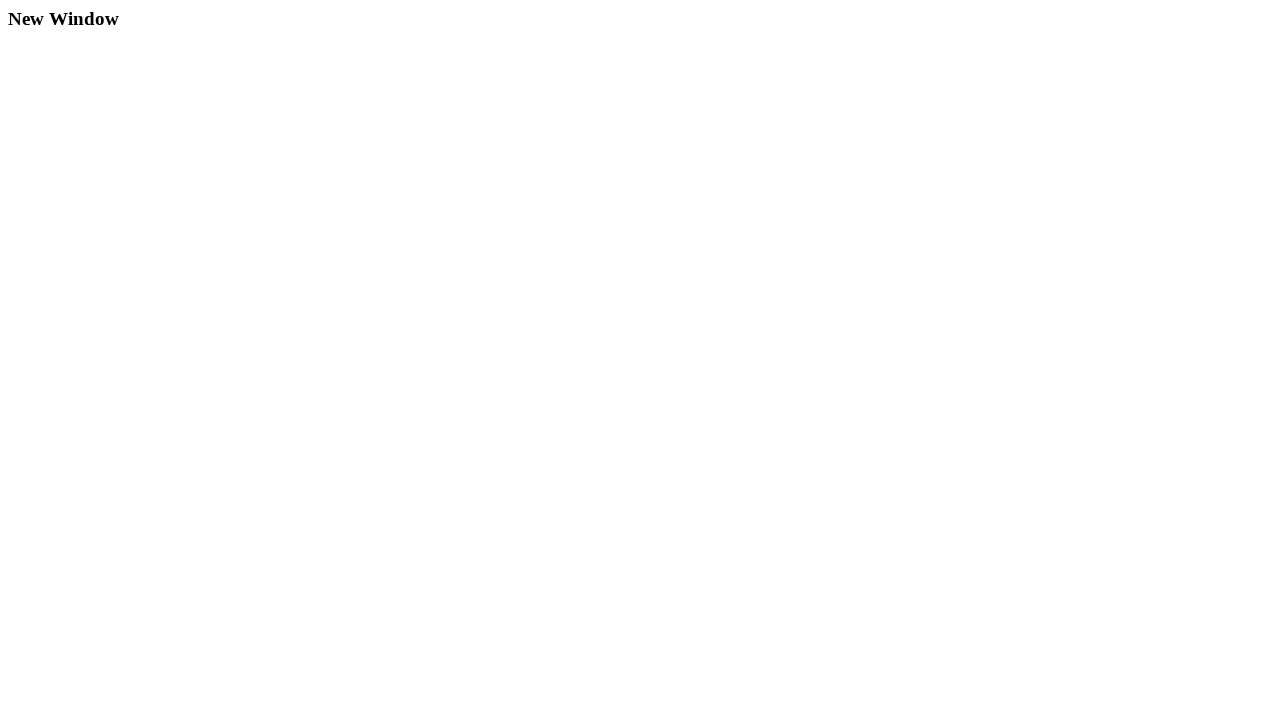

Closed the new window
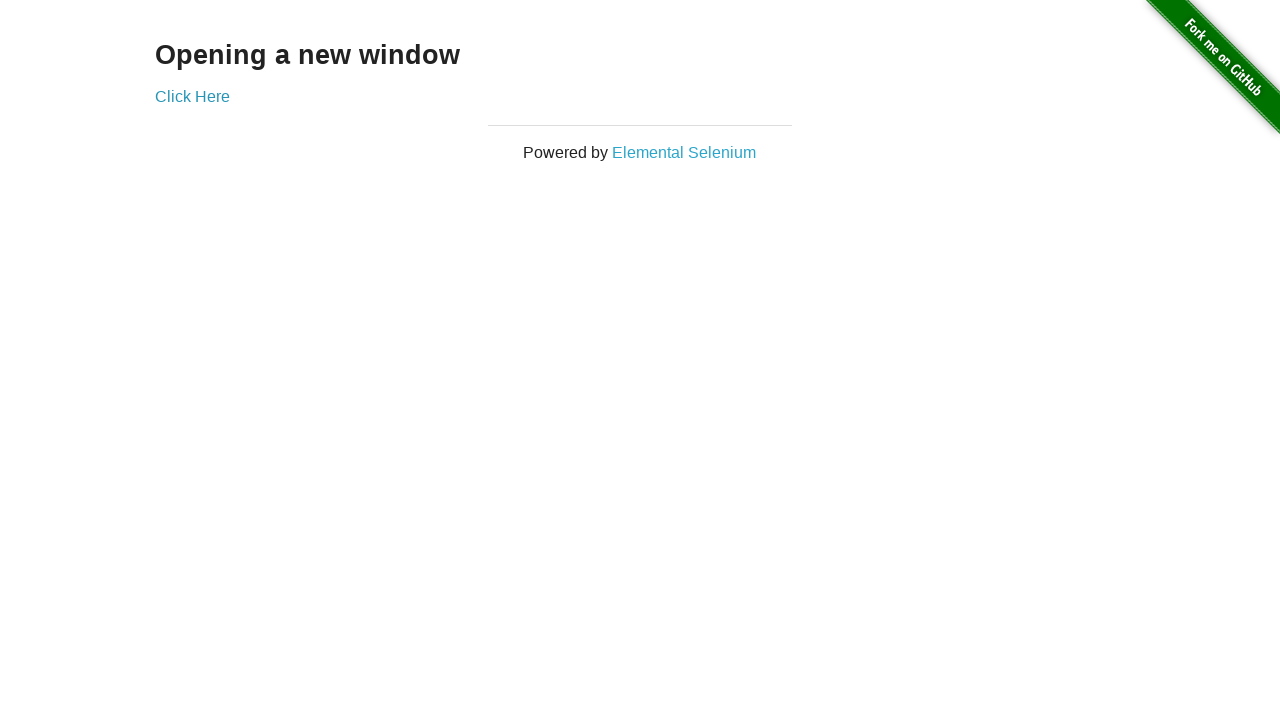

Verified that the new window is closed
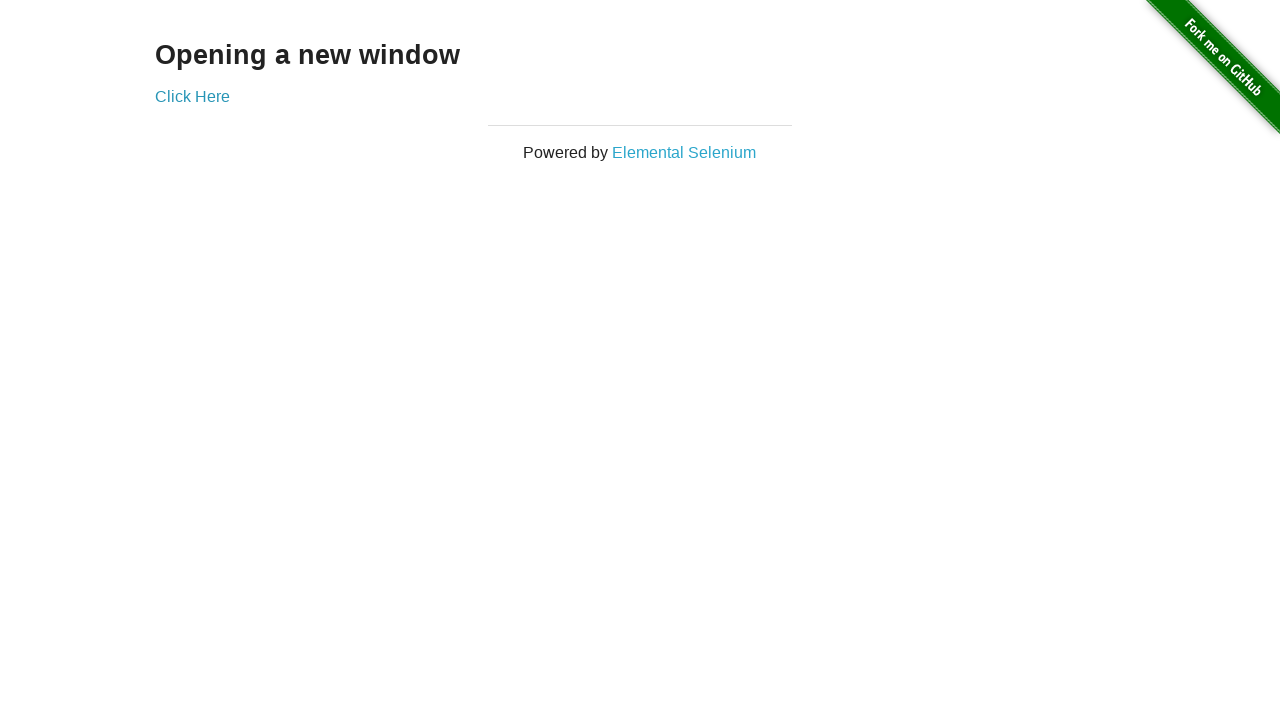

Verified original window is still accessible at correct URL
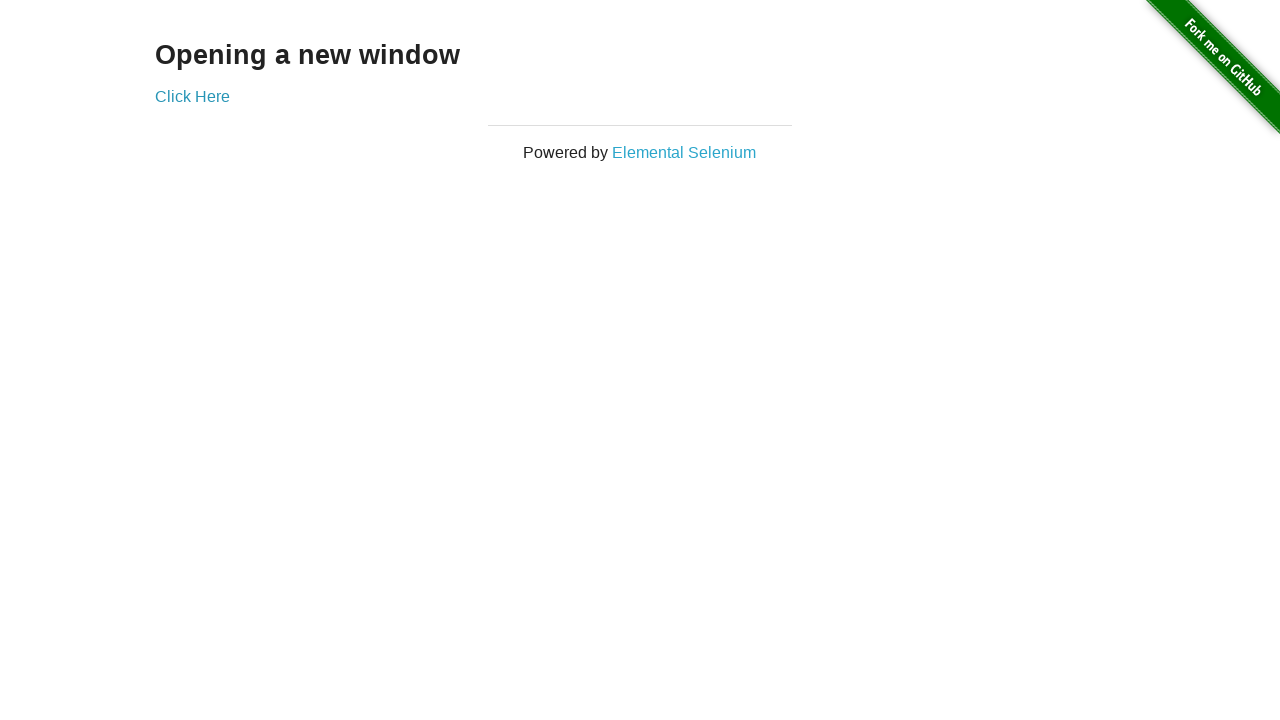

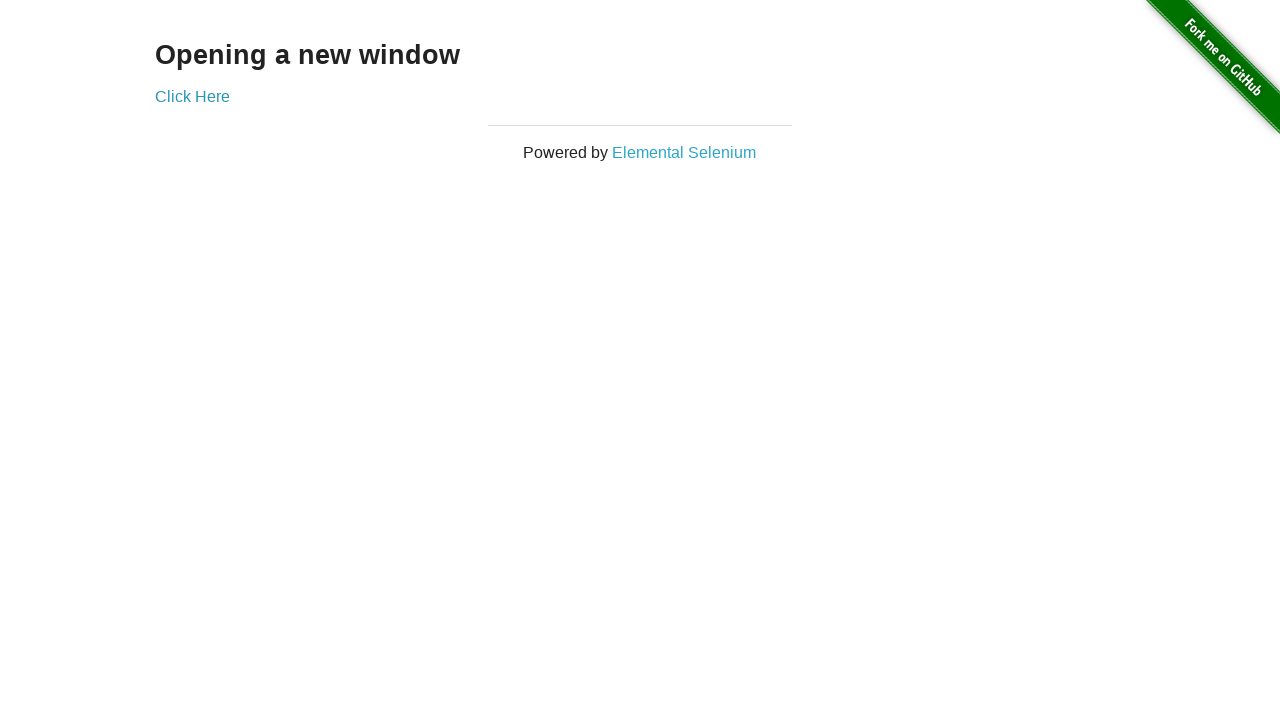